Navigates to W3Schools homepage, clicks on the Java Tutorial link, and verifies that the page displays the correct heading

Starting URL: https://www.w3schools.com/

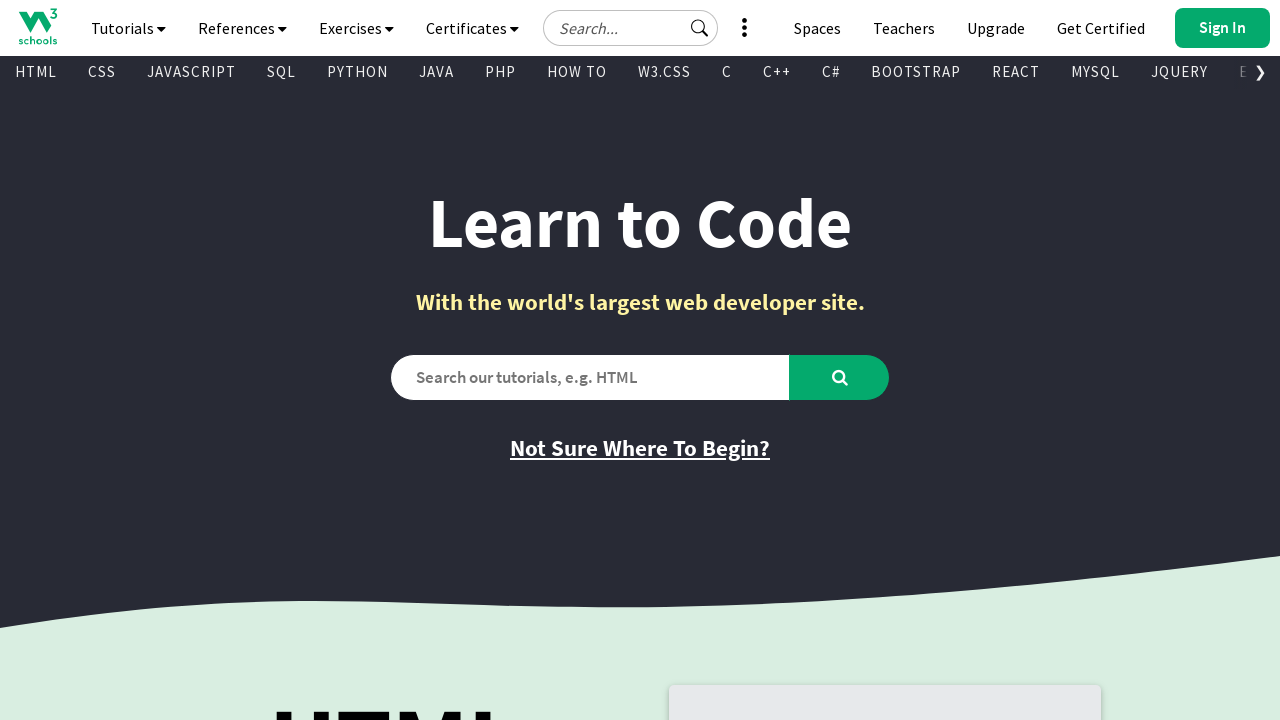

Clicked on Java Tutorial link in the navigation at (436, 72) on #subtopnav >> internal:attr=[title="Java Tutorial"i]
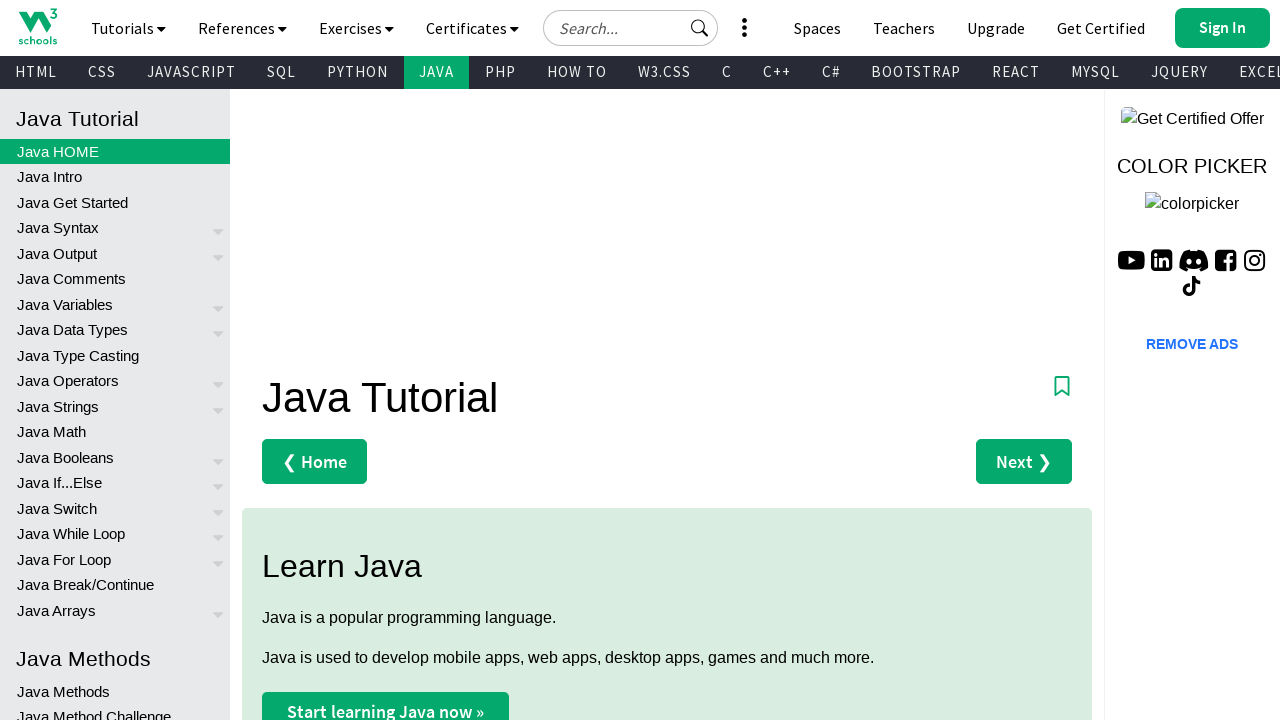

Java Tutorial page heading loaded and is visible
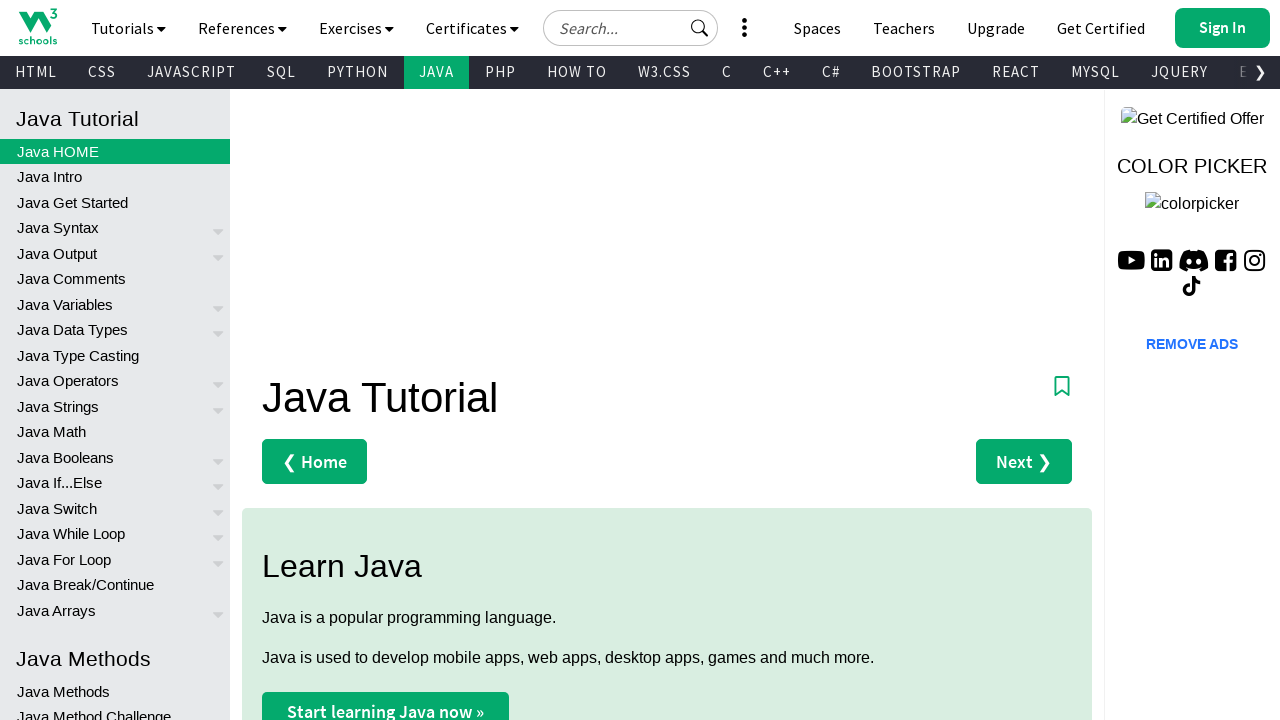

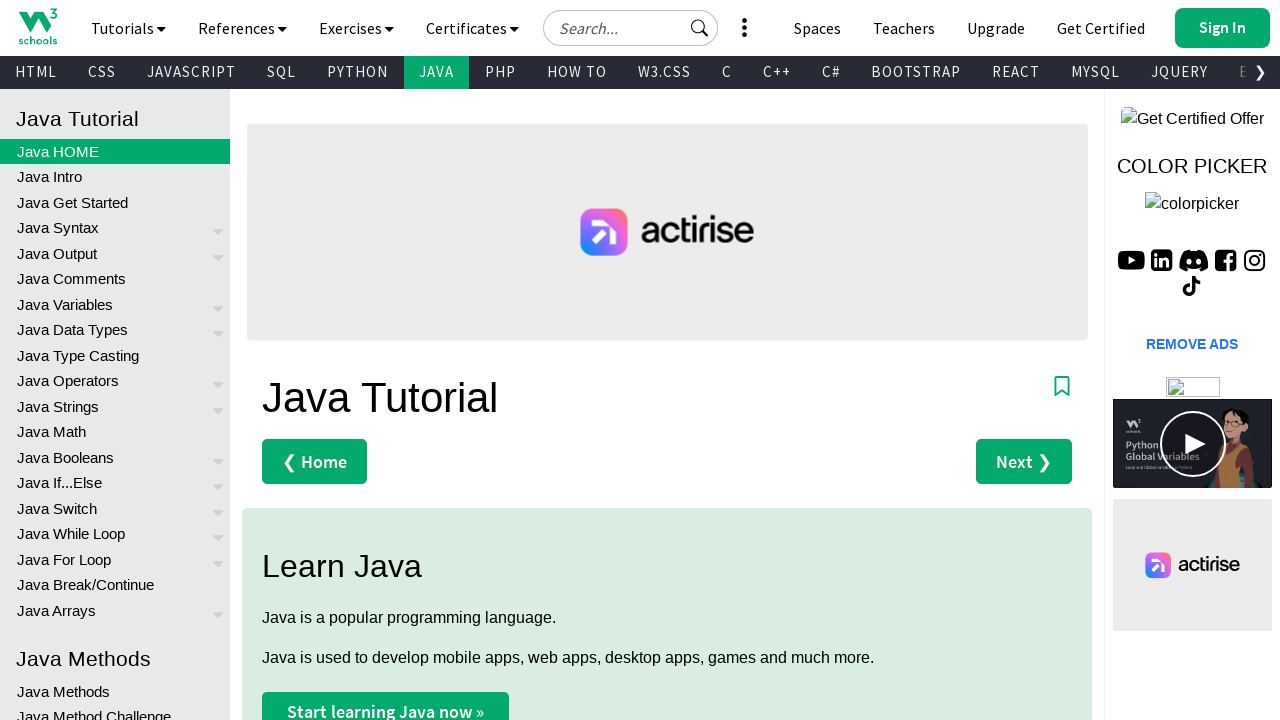